Tests a text box form by filling in user name, email, current address, and permanent address fields, then submitting the form.

Starting URL: https://demoqa.com/text-box

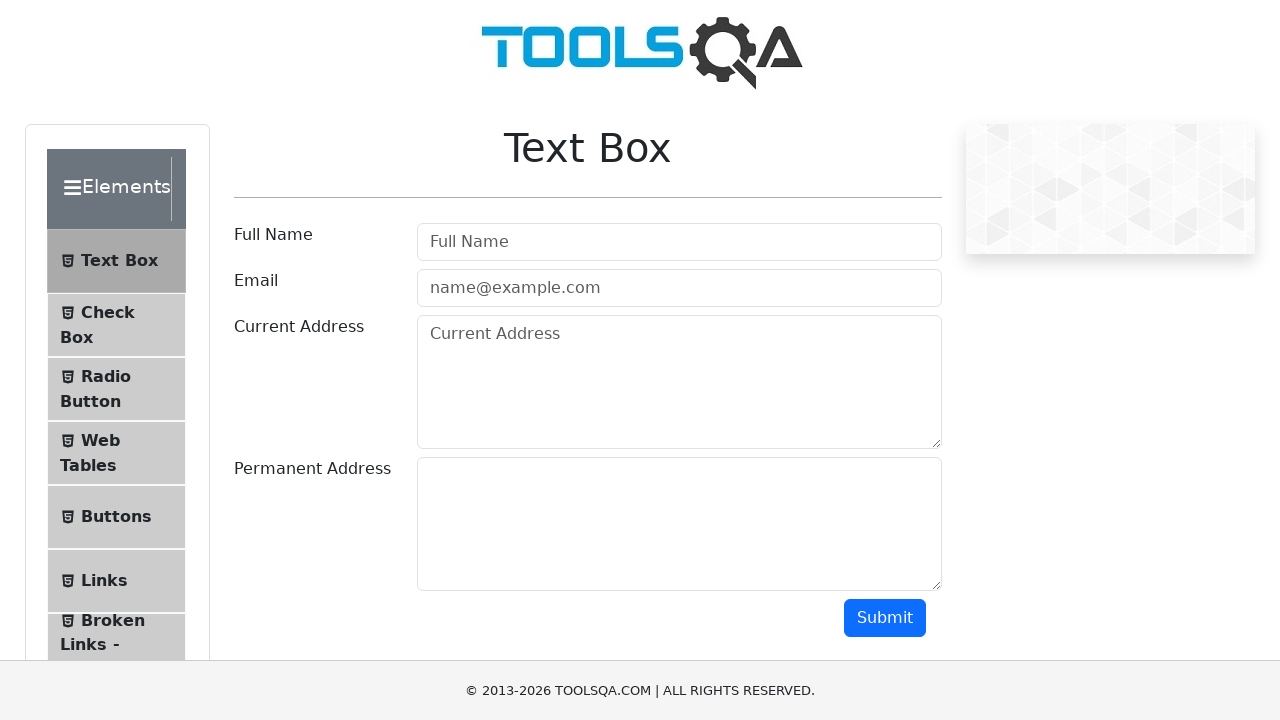

Filled user name field with 'the rock' on #userName
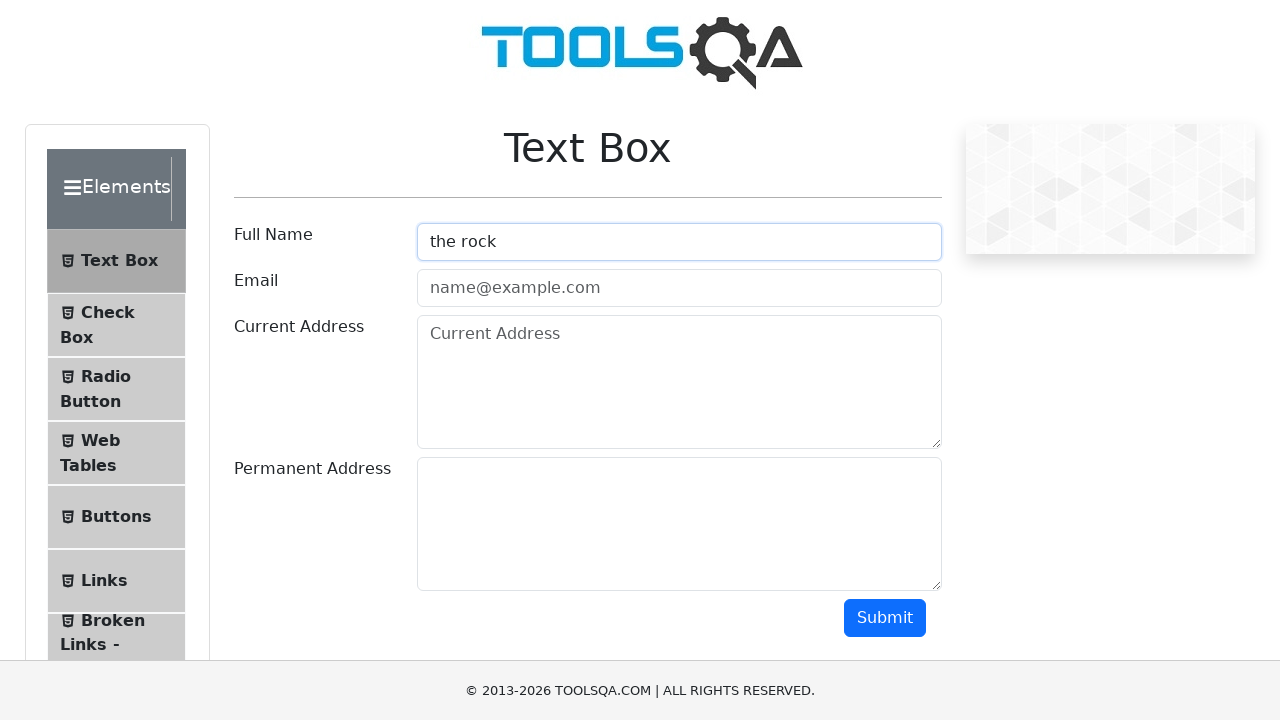

Filled user email field with 'test@gmail.com' on #userEmail
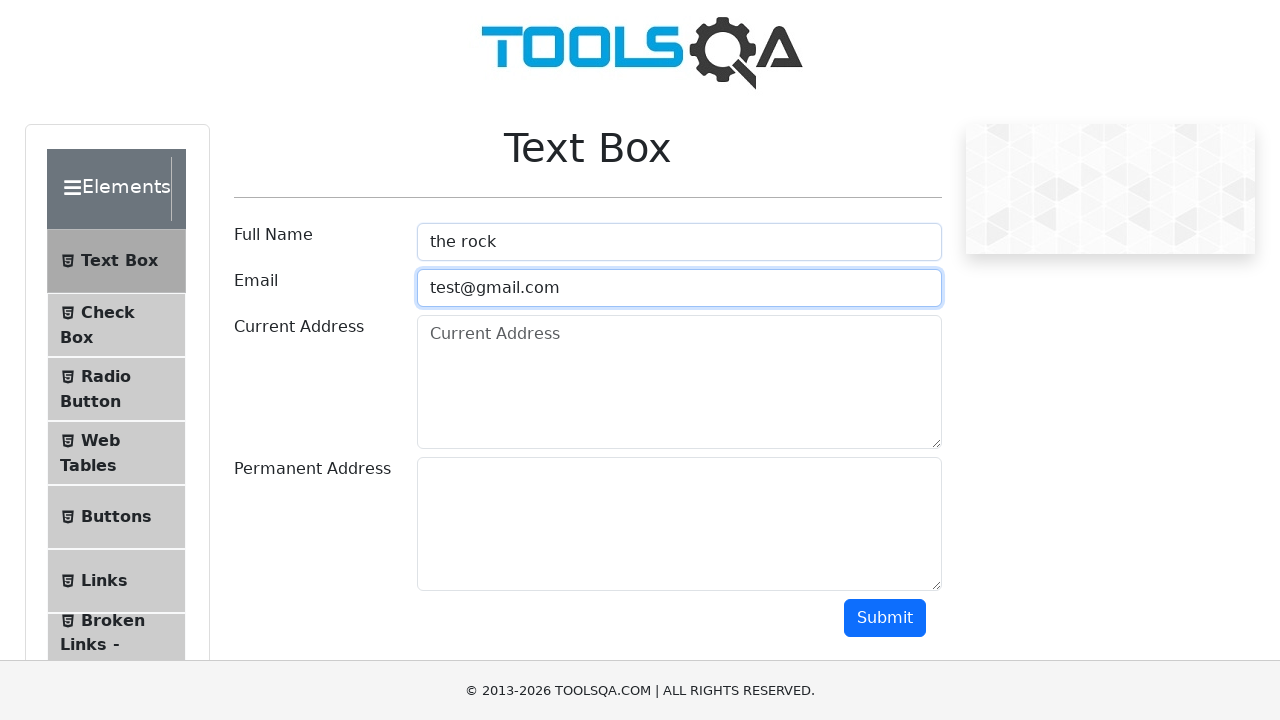

Filled current address field with 'brisbane australia' on #currentAddress
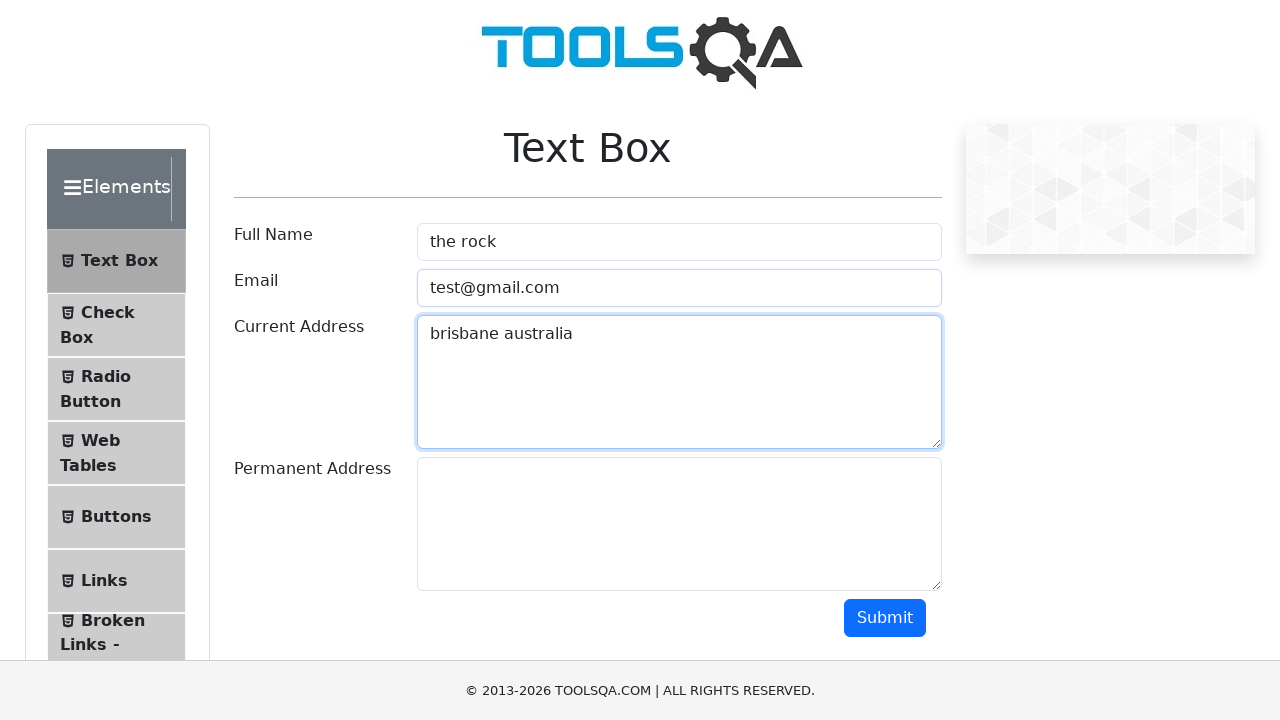

Filled permanent address field with 'BNE Australia' on #permanentAddress
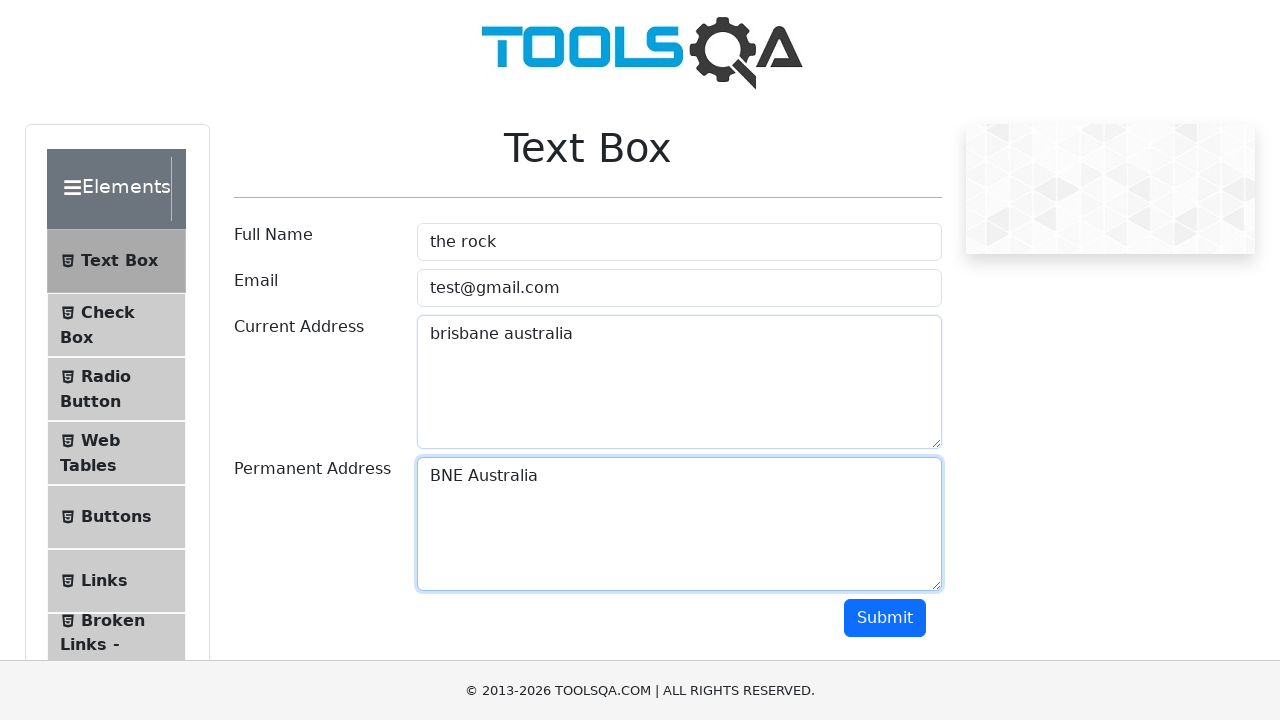

Clicked submit button to submit the form at (885, 618) on #submit
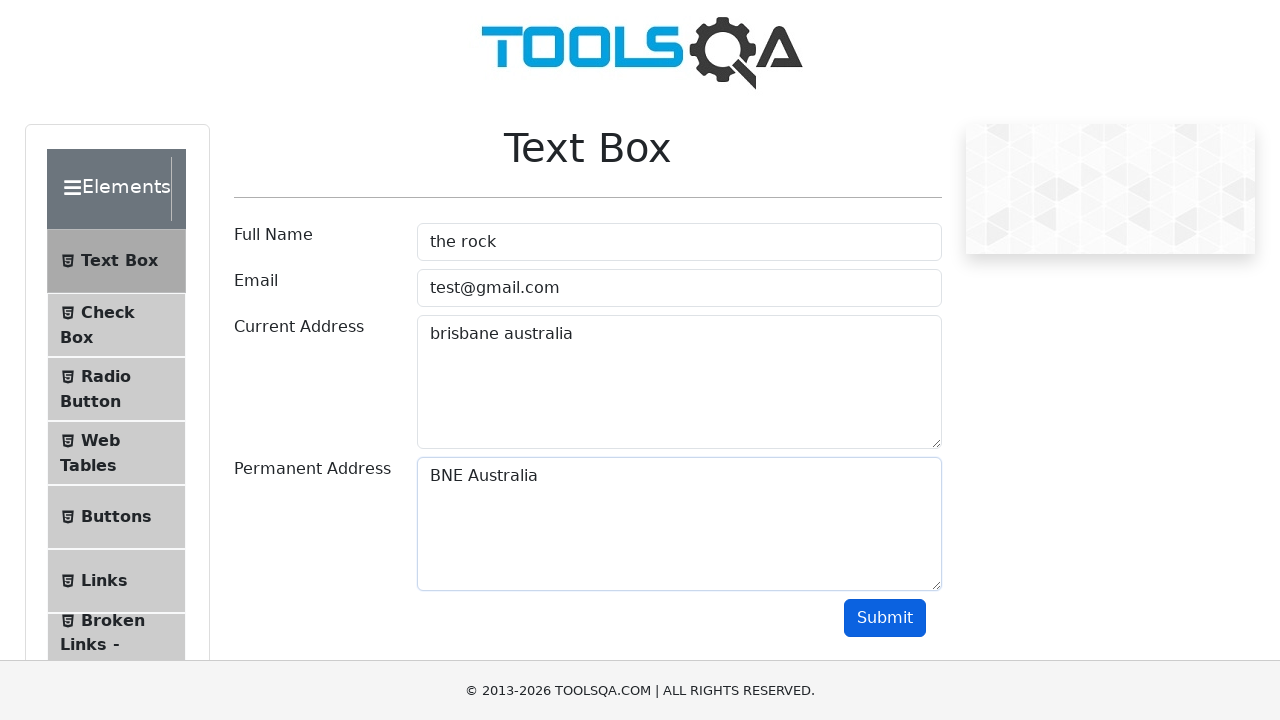

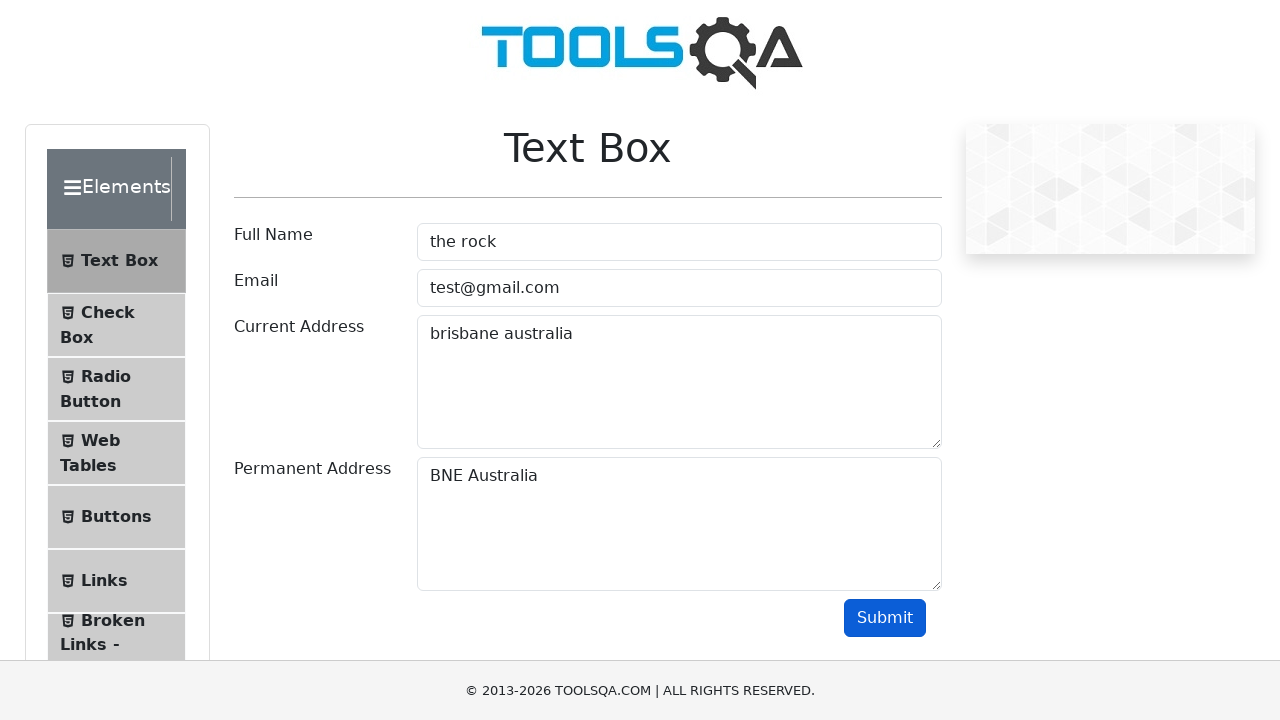